Tests filling out a practice Angular form with name, email, password, checkbox, dropdown selection, radio button, date input, and form submission on a tutorial website.

Starting URL: https://rahulshettyacademy.com/angularpractice/

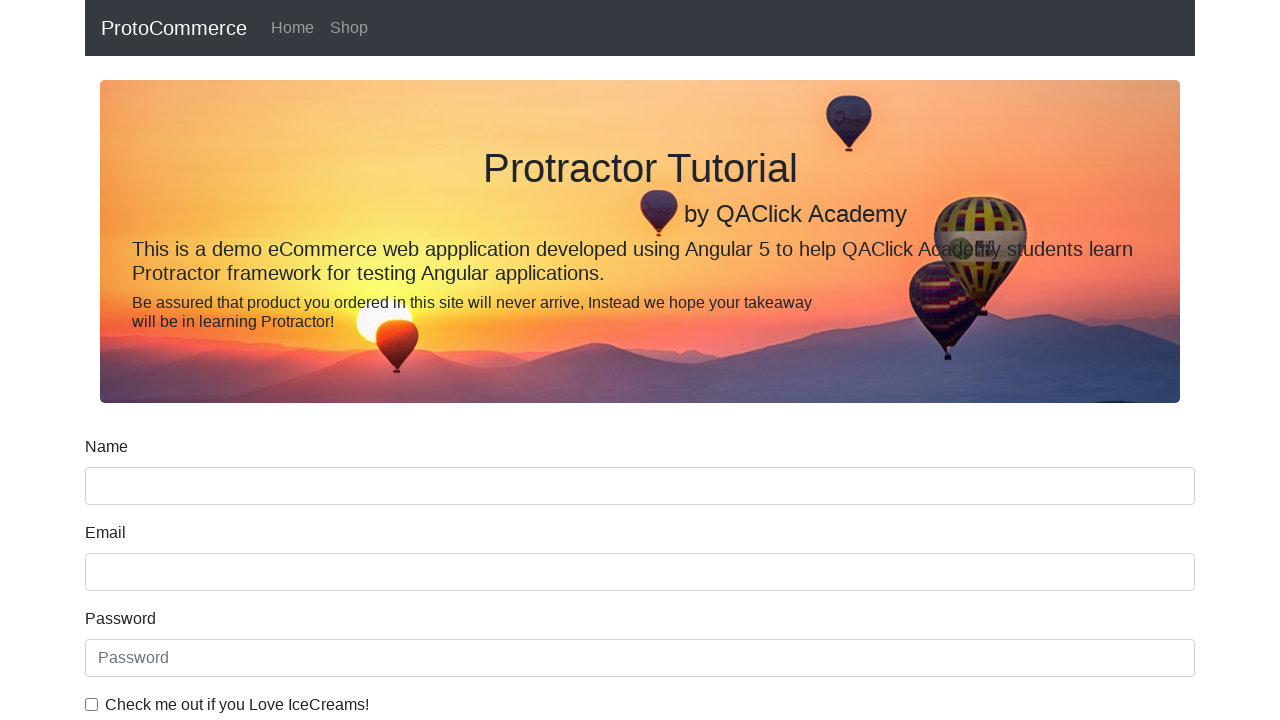

Filled name field with 'Sushanta Mandal' on input[name='name']
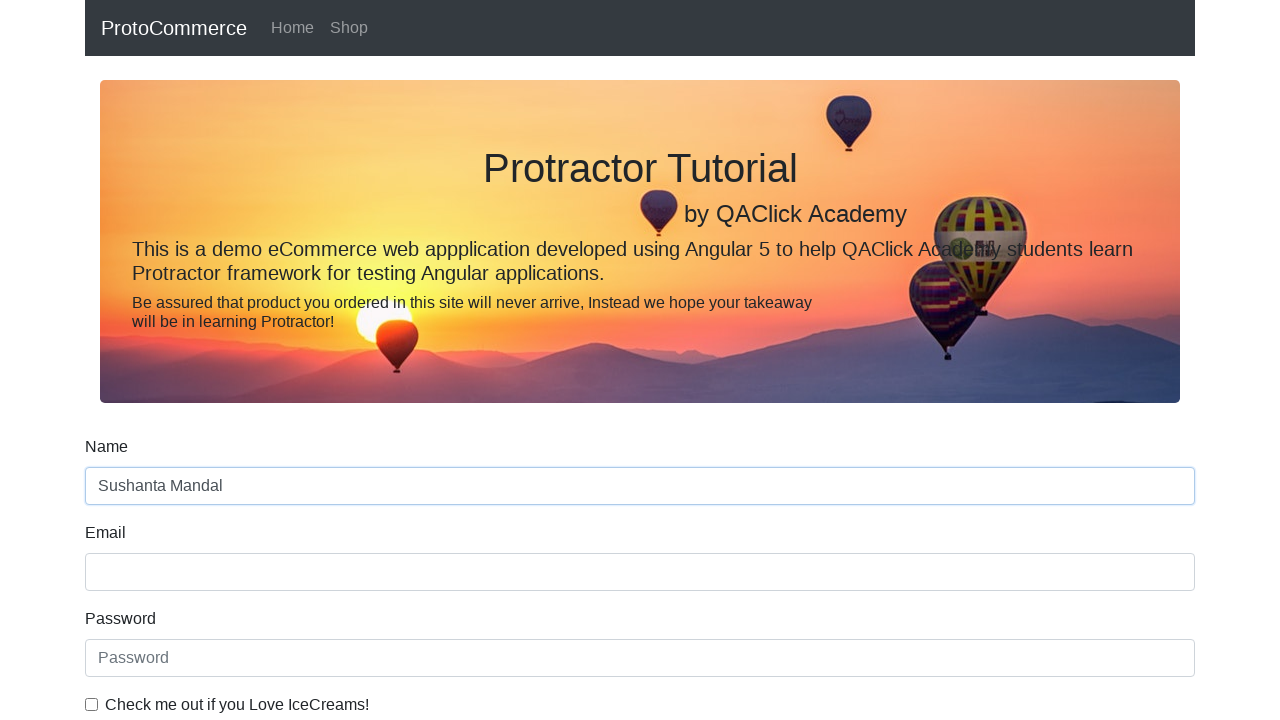

Filled email field with 'sushanta@123.com' on input[name='email']
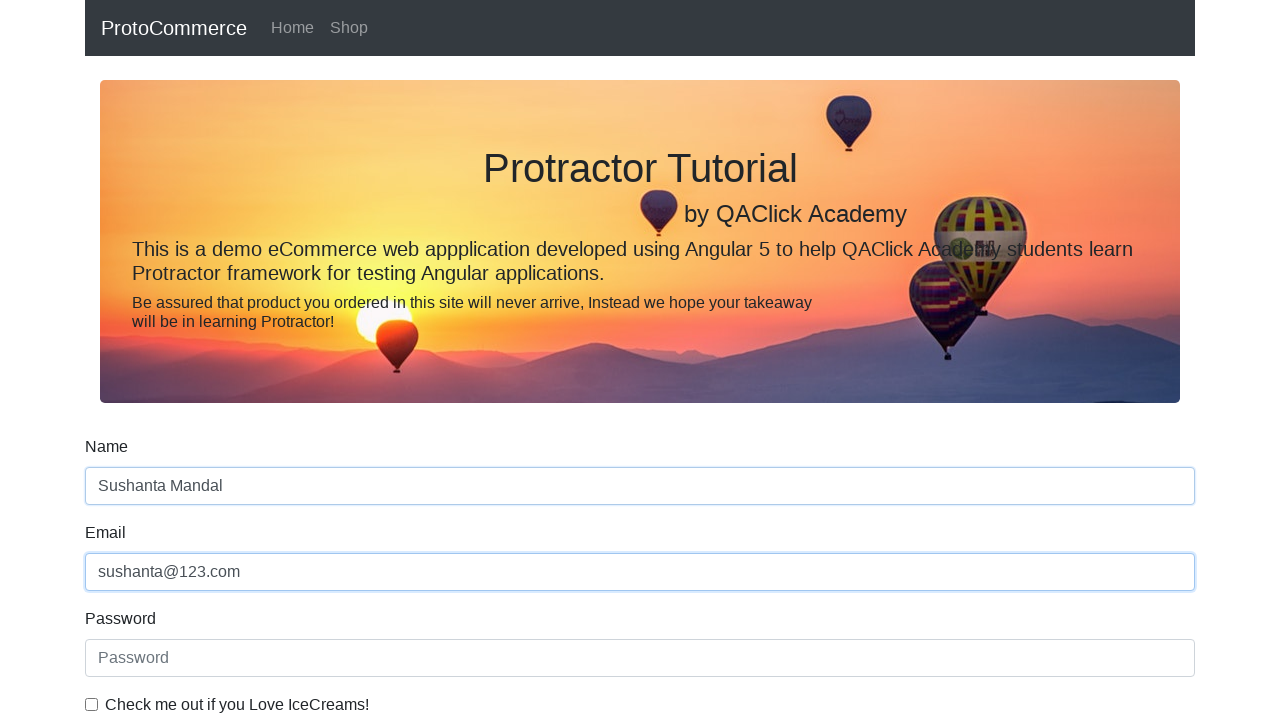

Filled password field with '12345' on #exampleInputPassword1
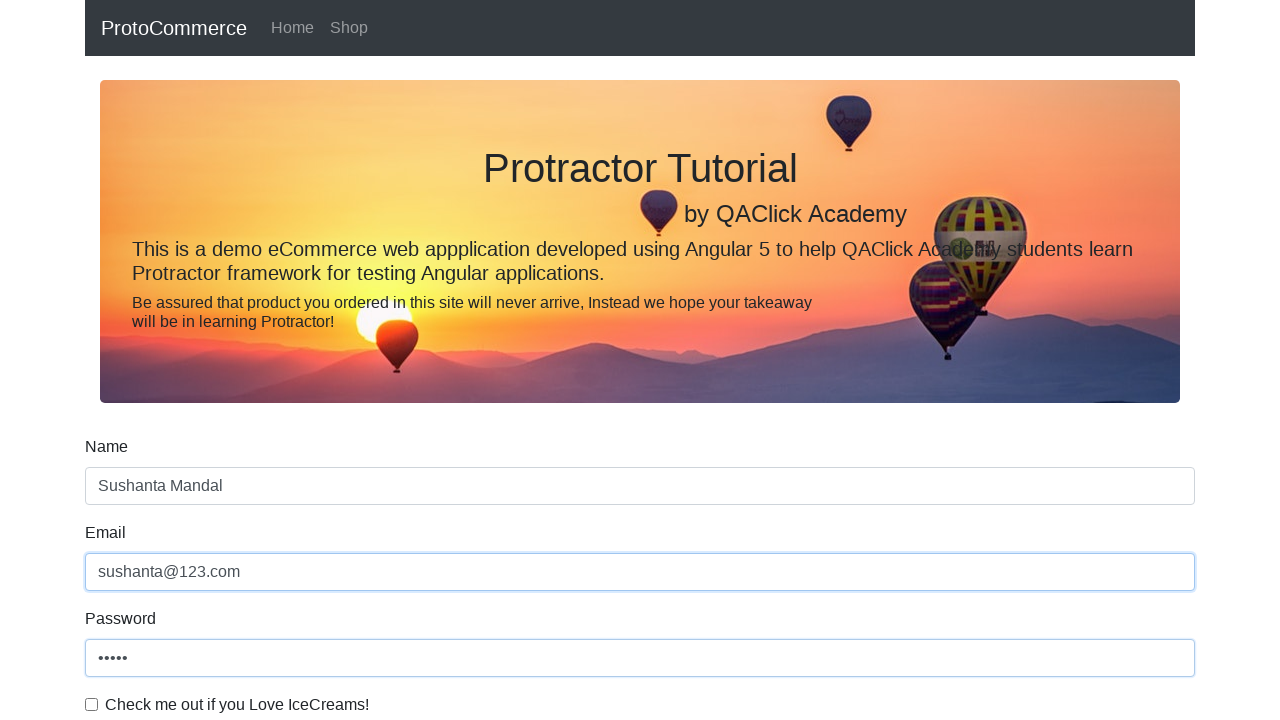

Clicked checkbox to agree to terms at (92, 704) on #exampleCheck1
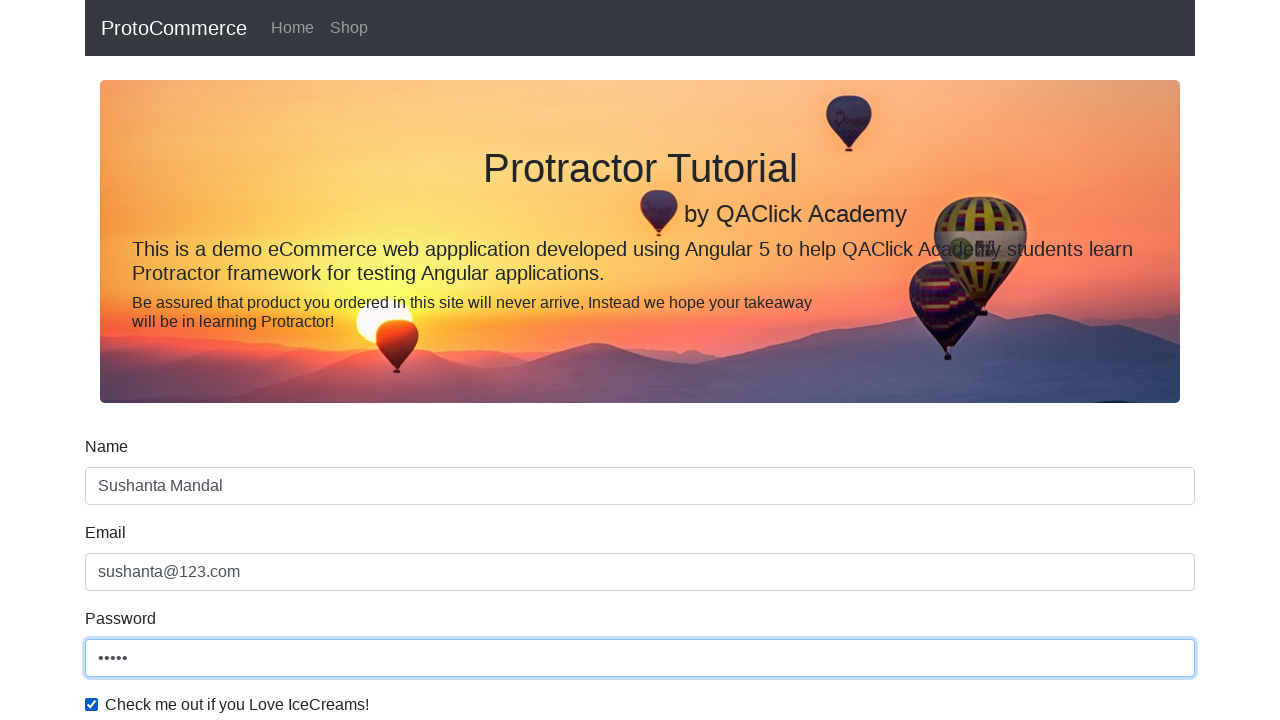

Selected 'Female' from gender dropdown on #exampleFormControlSelect1
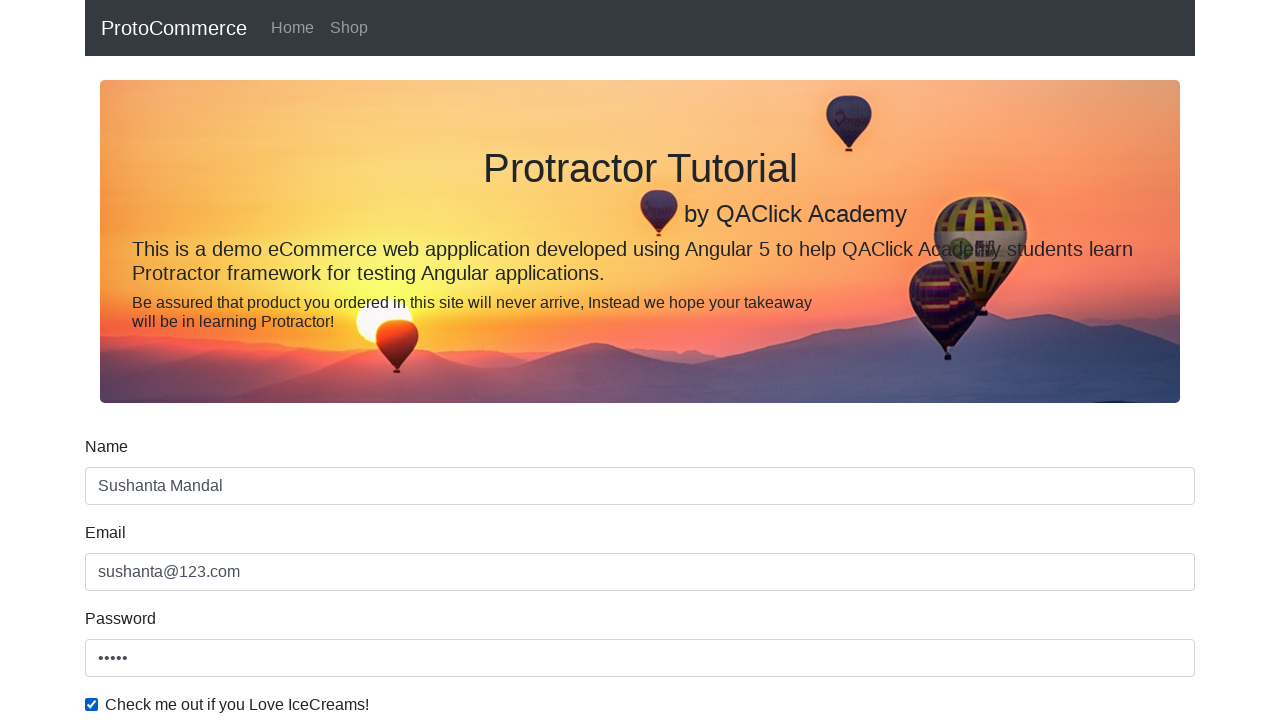

Clicked radio button for first option at (238, 360) on #inlineRadio1
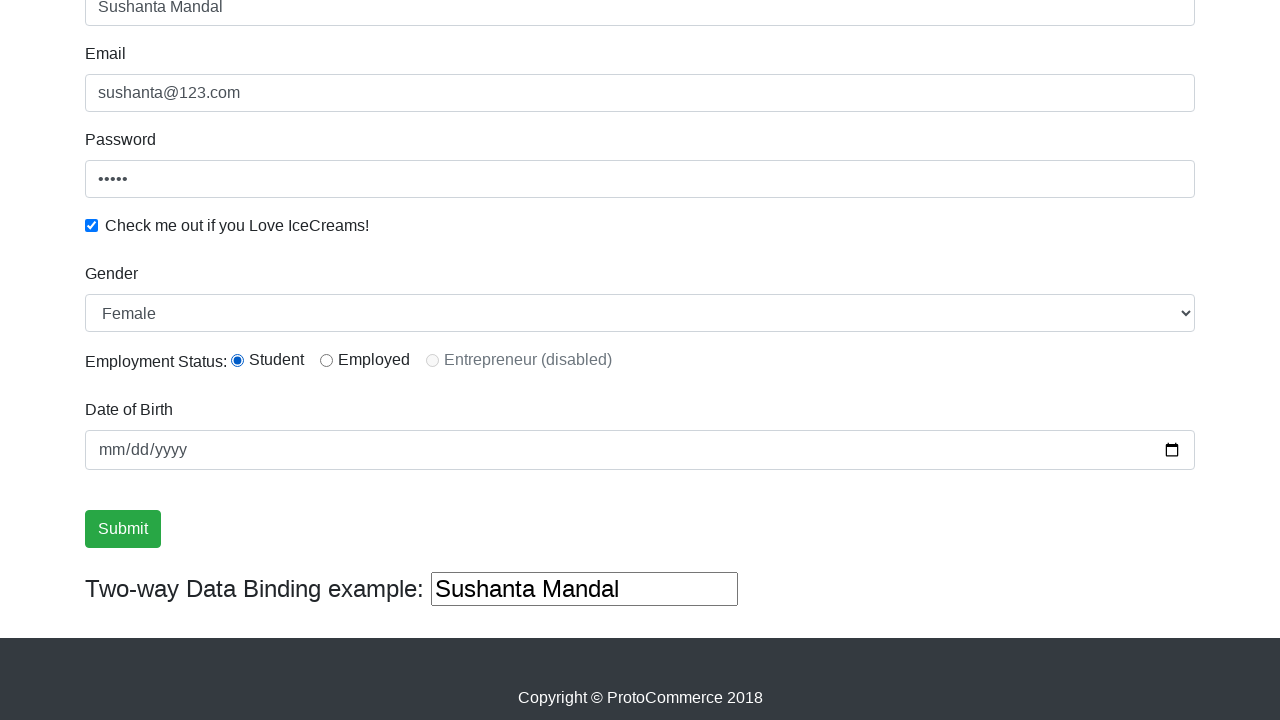

Filled birthday field with '1993-11-22' on input[name='bday']
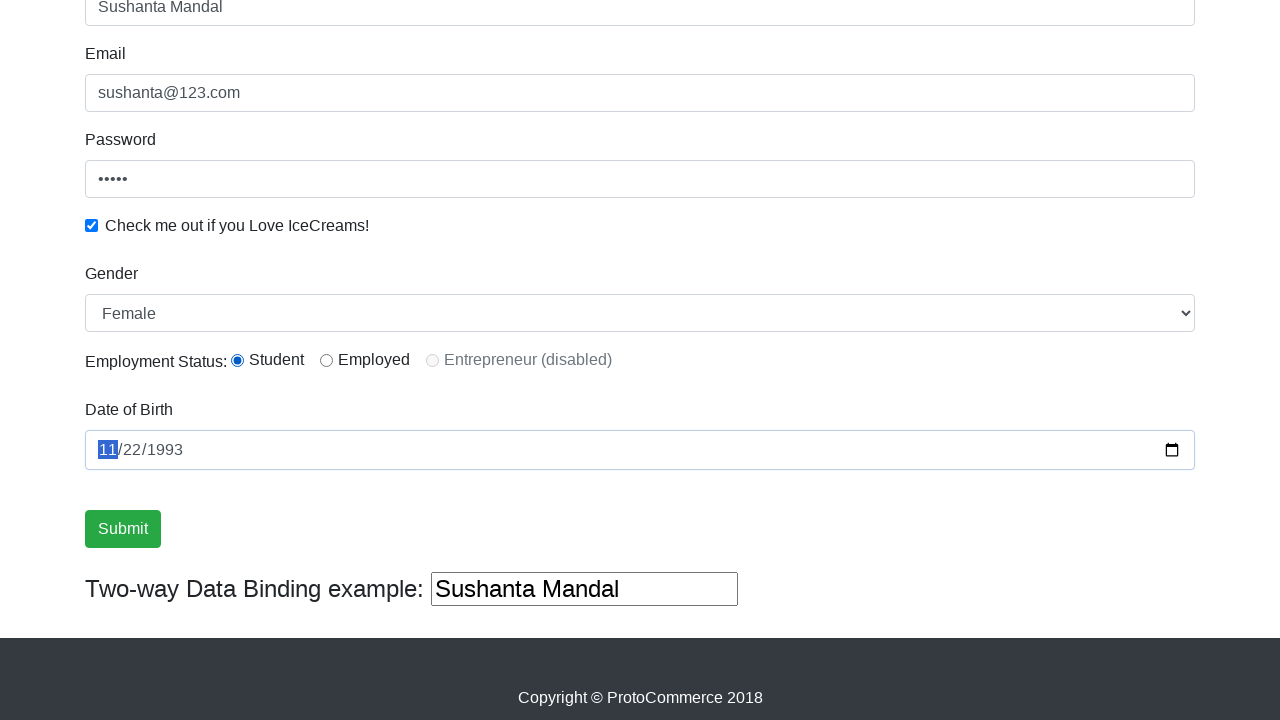

Clicked Submit button to submit the form at (123, 529) on input[value='Submit']
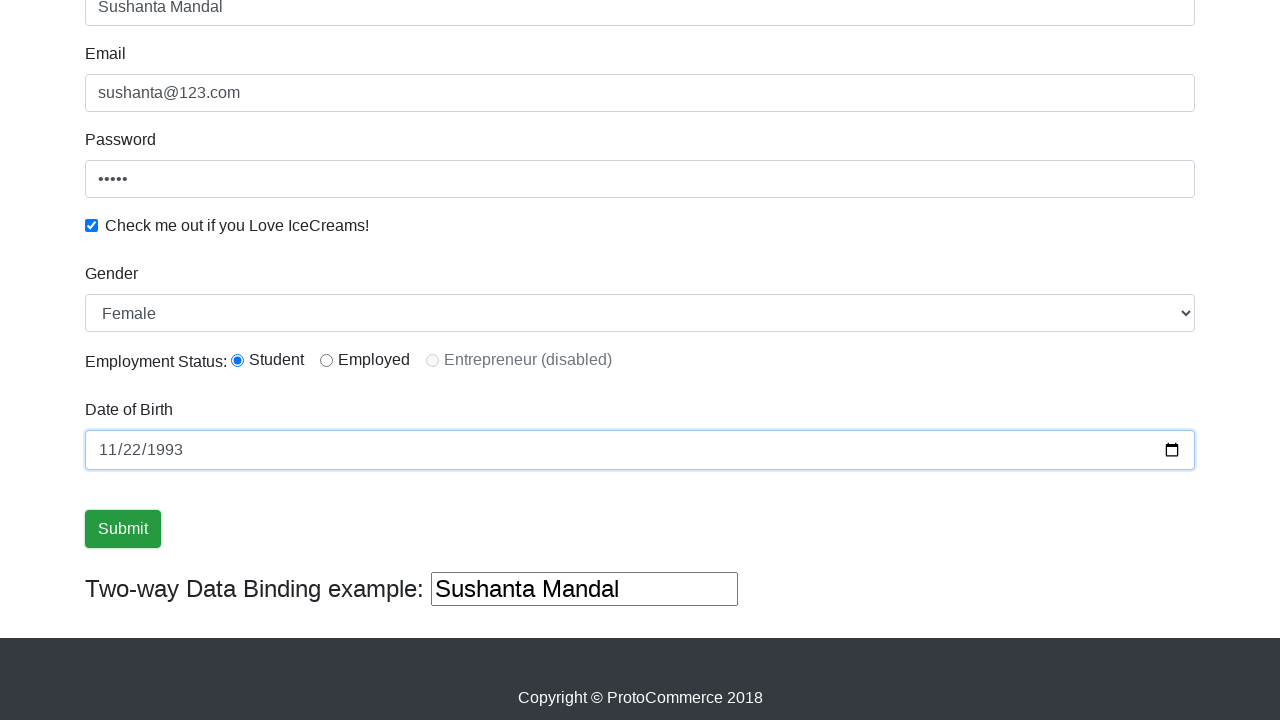

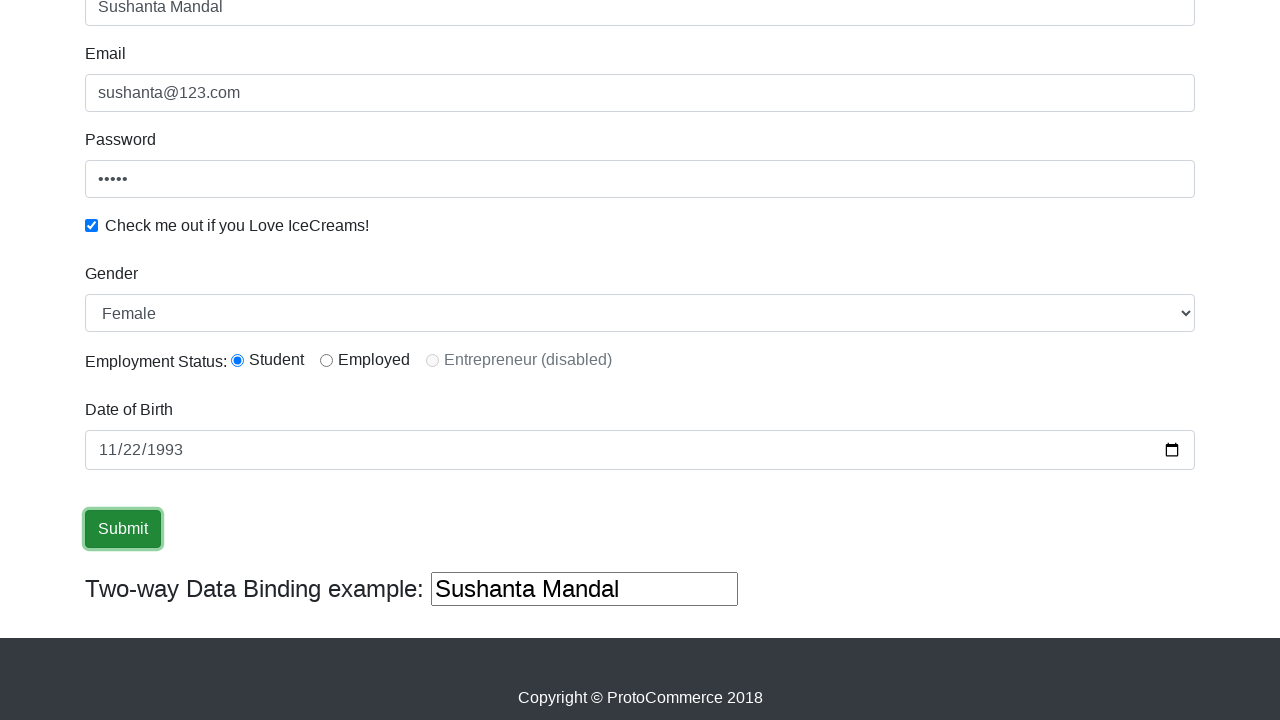